Tests JavaScript alert handling including accepting an information alert, accepting a confirmation alert, and sending text to a prompt alert then accepting it.

Starting URL: https://the-internet.herokuapp.com/javascript_alerts

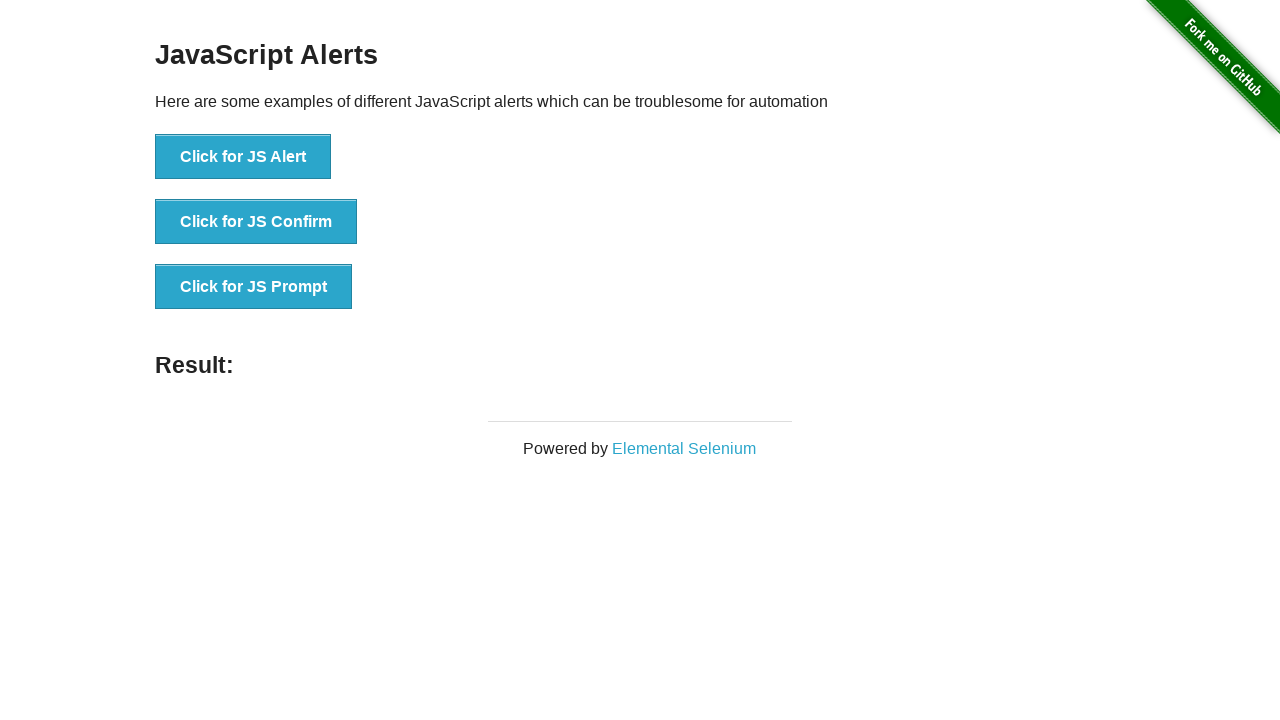

Navigated to JavaScript alerts test page
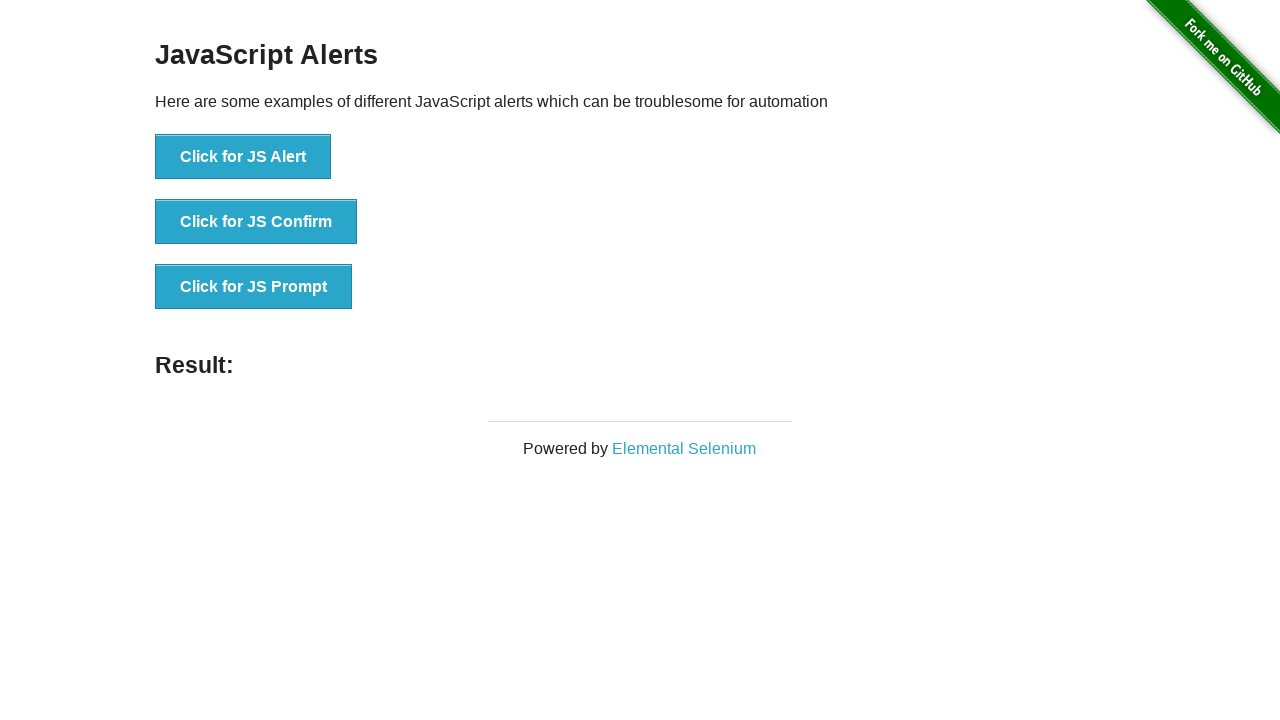

Clicked JS Alert button at (243, 157) on xpath=//button[@onclick='jsAlert()']
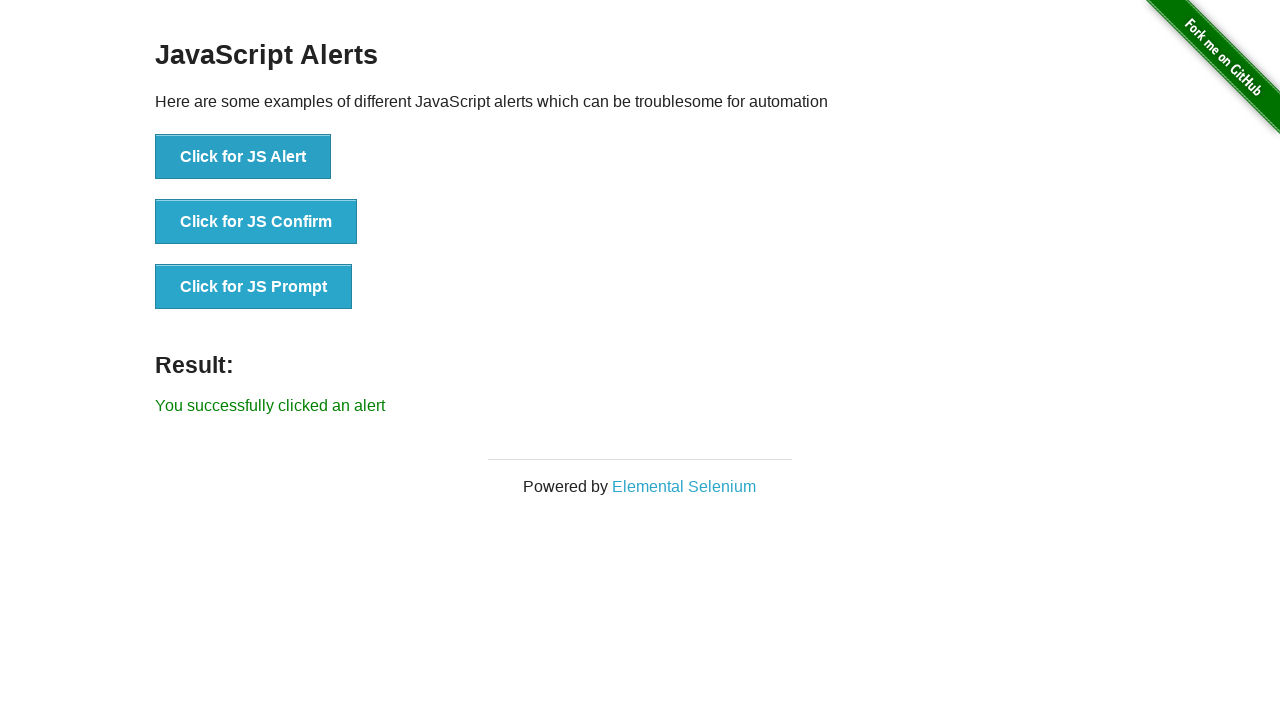

Set up dialog handler to accept alerts
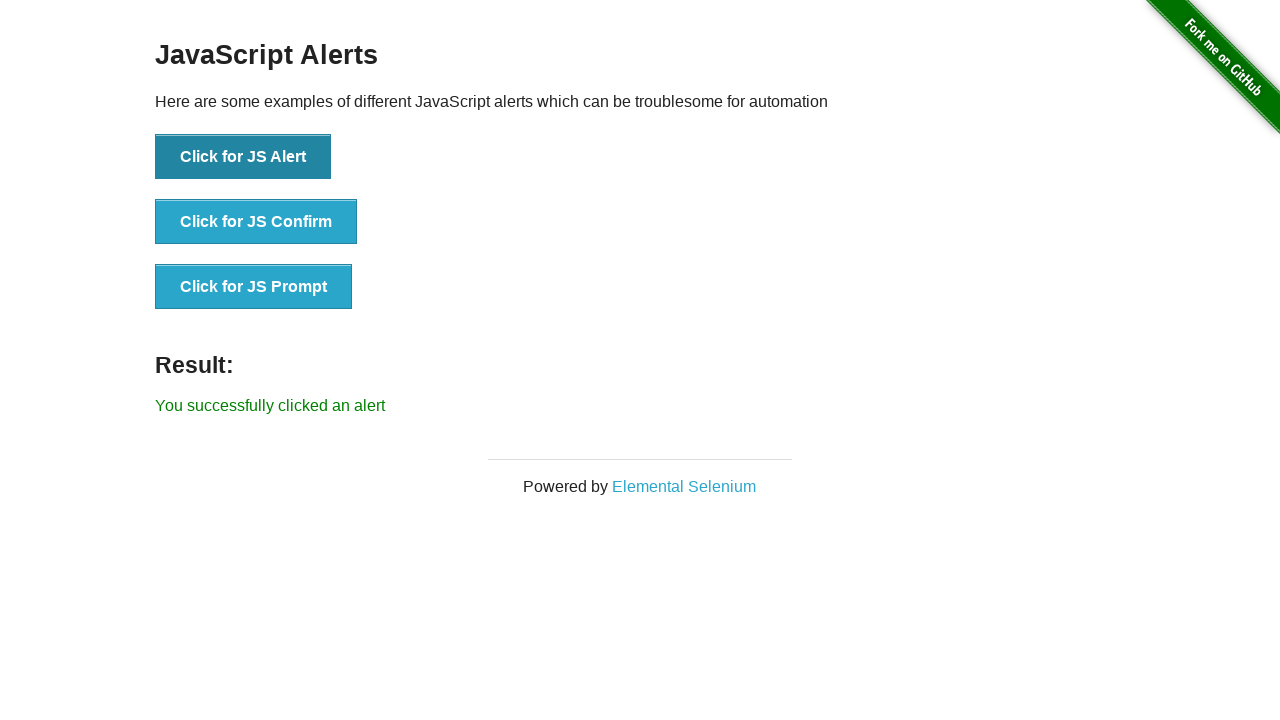

Evaluated JavaScript to allow pending dialog handling
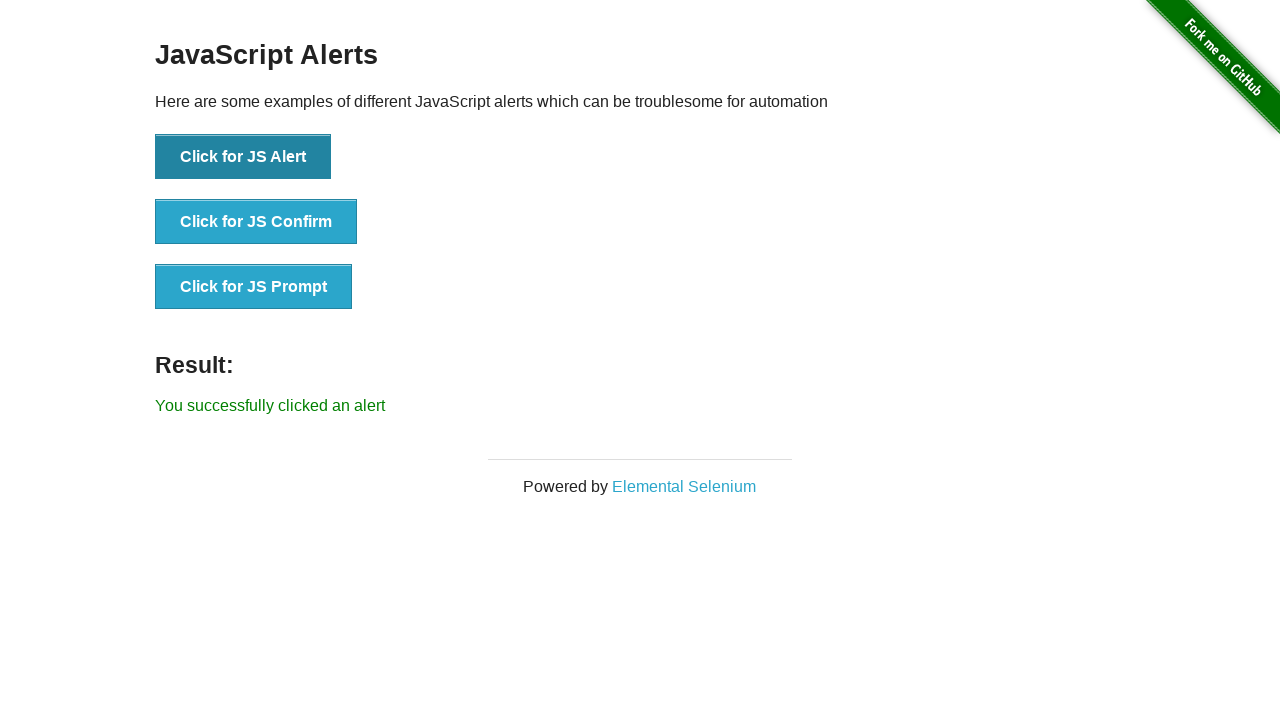

Clicked JS Alert button to trigger information alert at (243, 157) on xpath=//button[@onclick='jsAlert()']
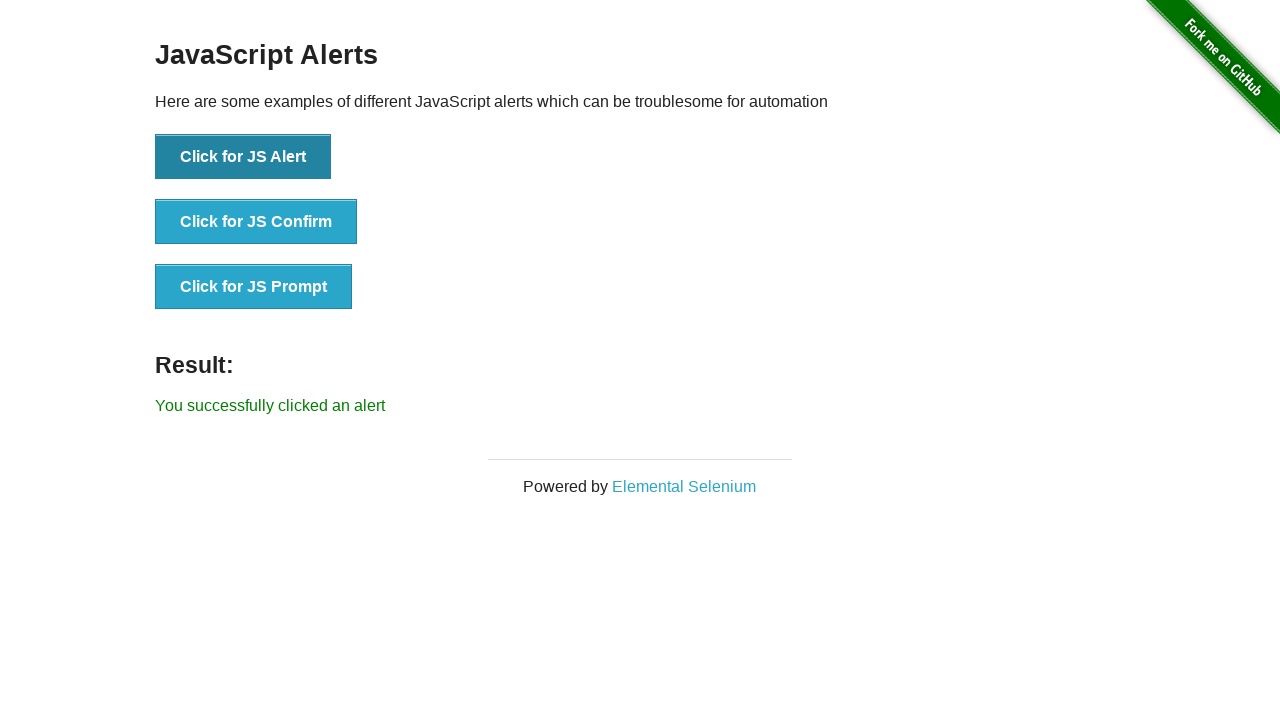

Waited 500ms for alert result to update
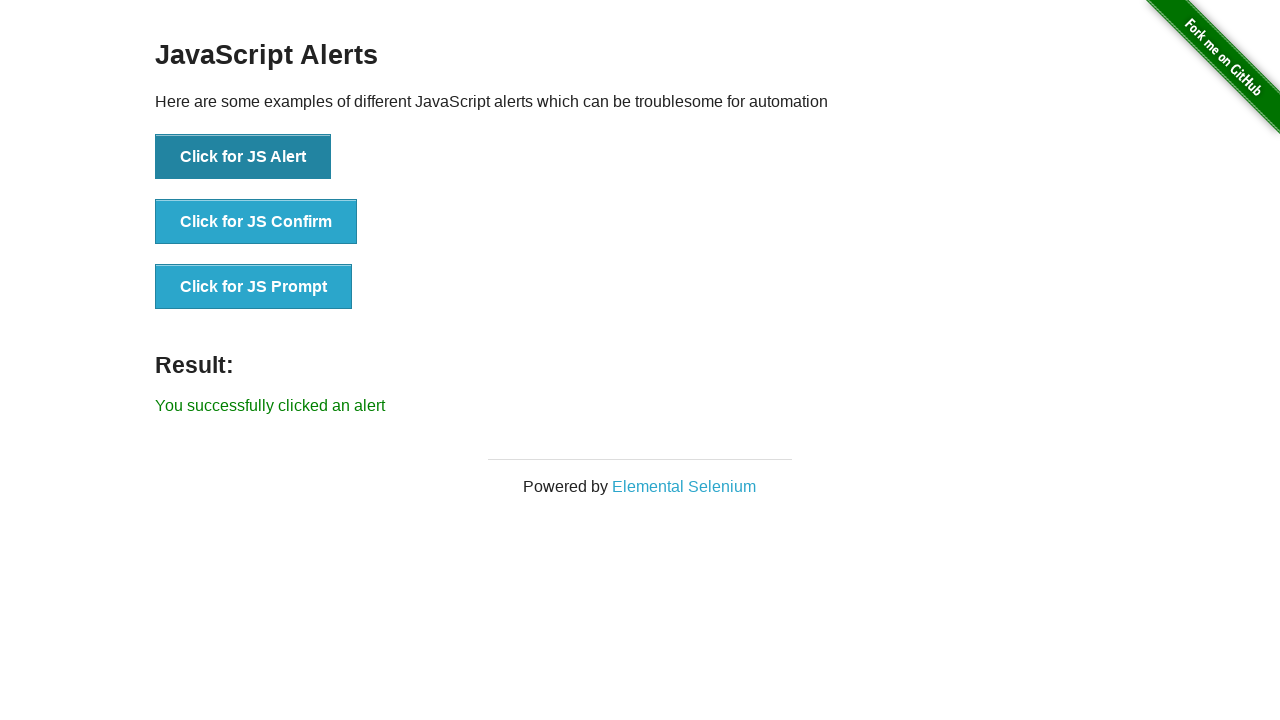

Set up dialog handler to accept confirmation alert
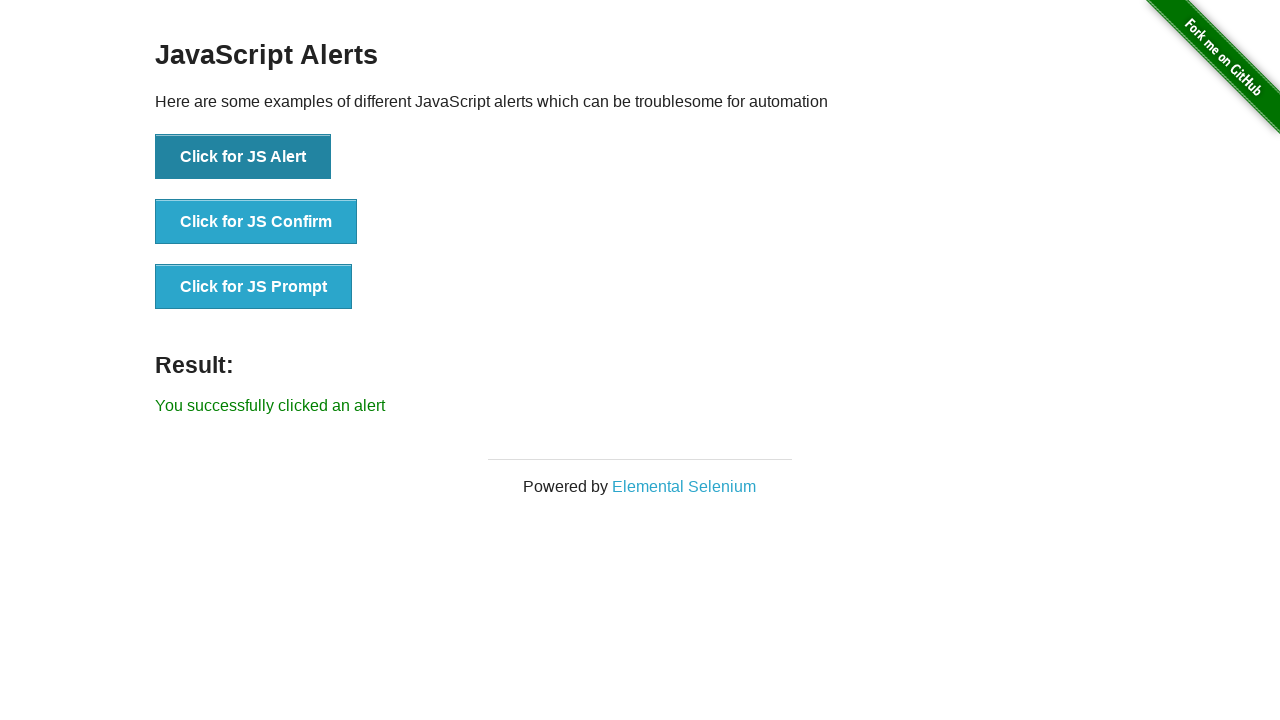

Clicked JS Confirm button to trigger confirmation alert at (256, 222) on xpath=//button[@onclick='jsConfirm()']
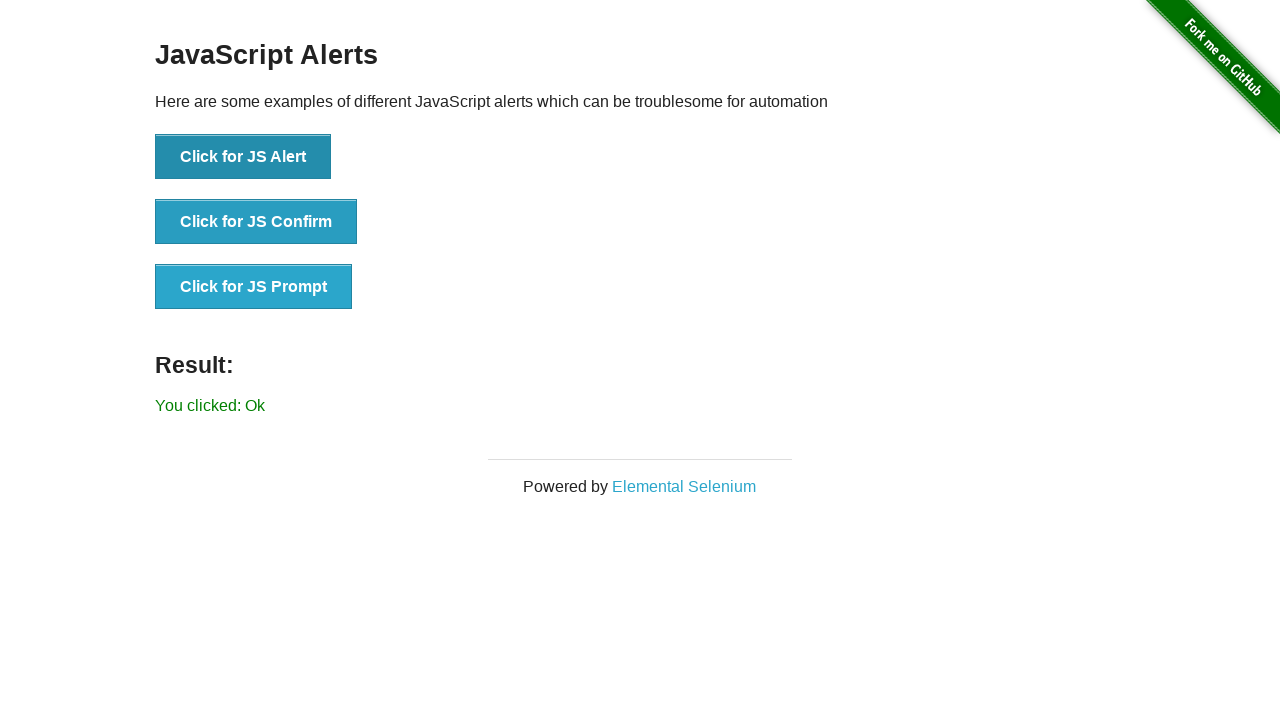

Waited for result element to appear after accepting confirmation alert
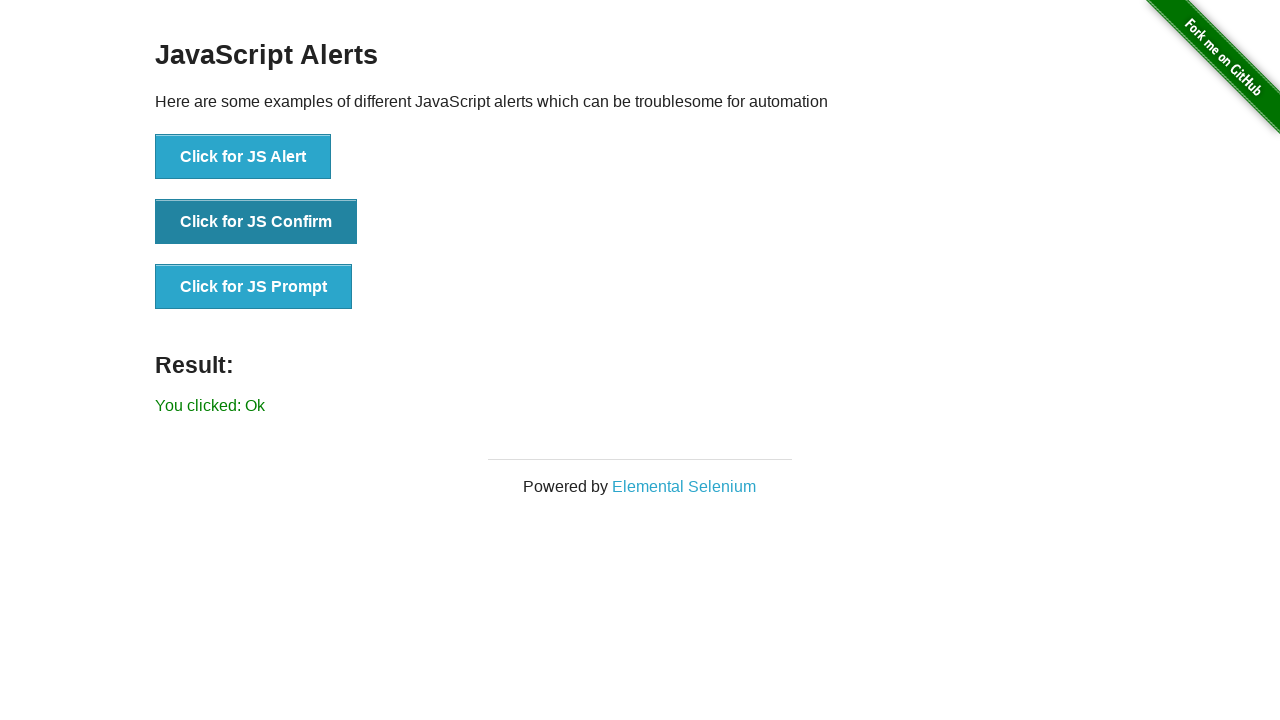

Set up dialog handler to accept prompt alert with text 'Hi, I am Credence.'
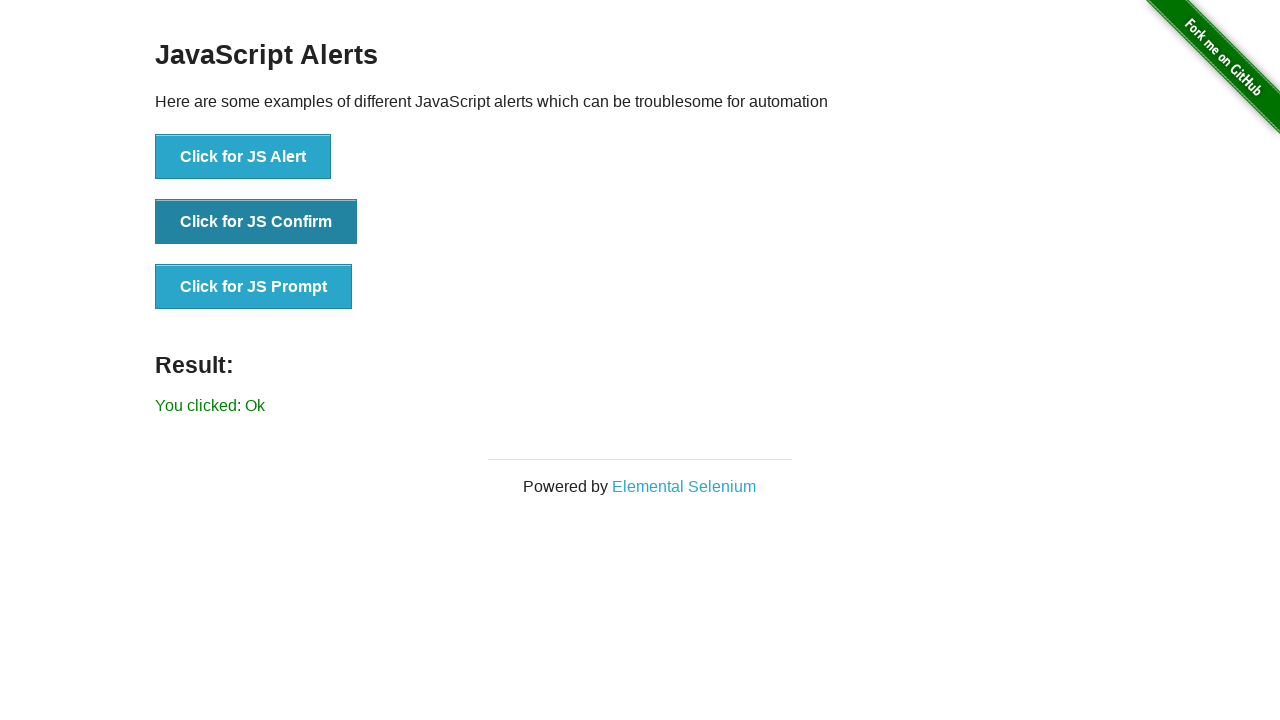

Clicked JS Prompt button to trigger prompt alert at (254, 287) on xpath=//button[@onclick='jsPrompt()']
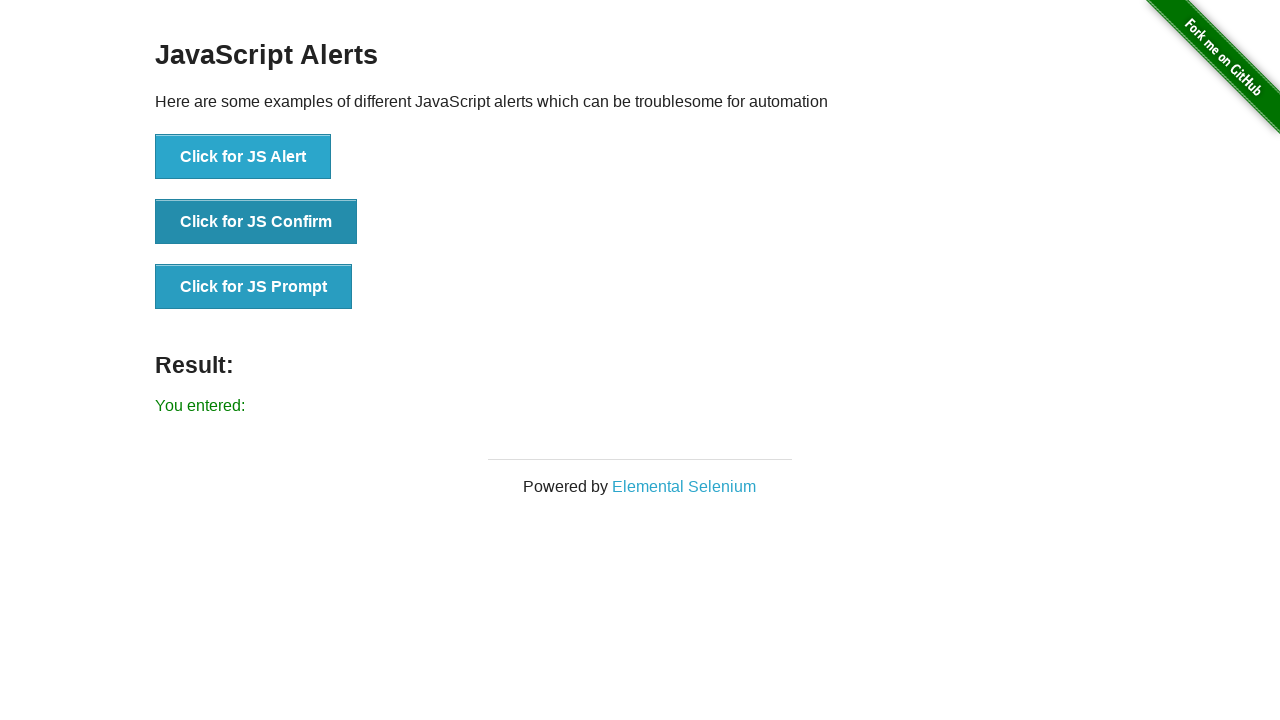

Waited for result element to appear after accepting prompt alert
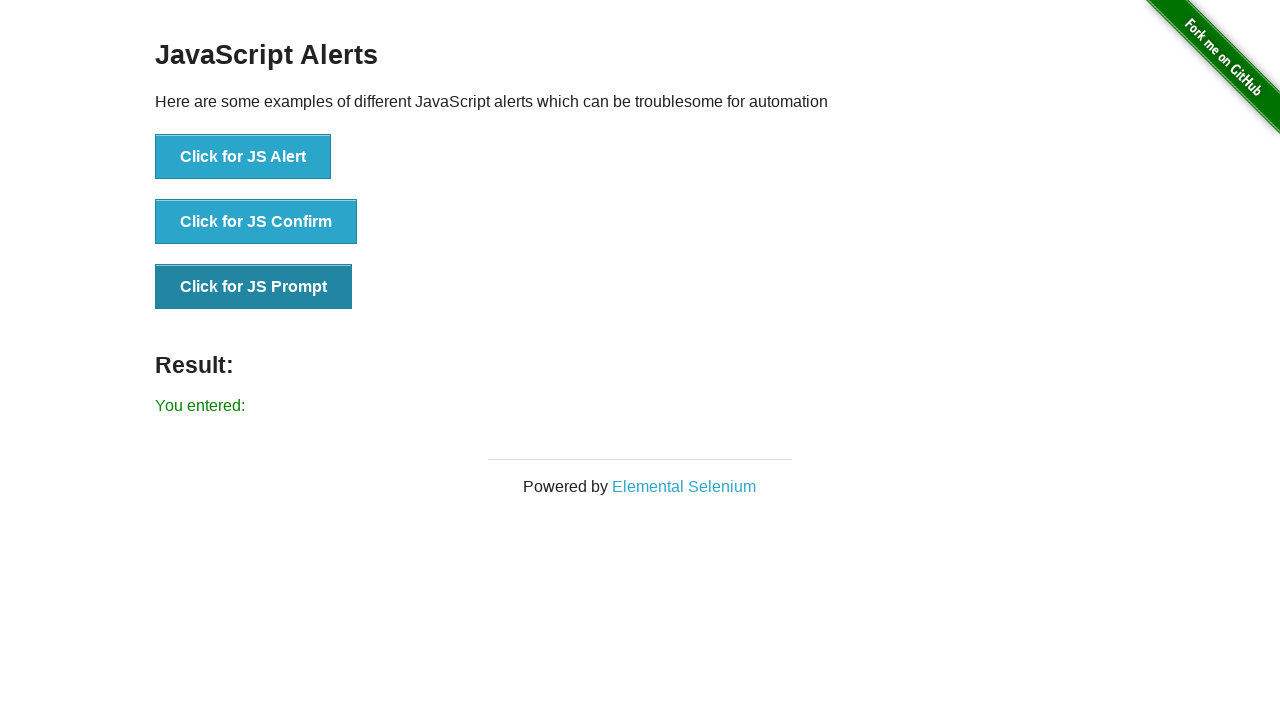

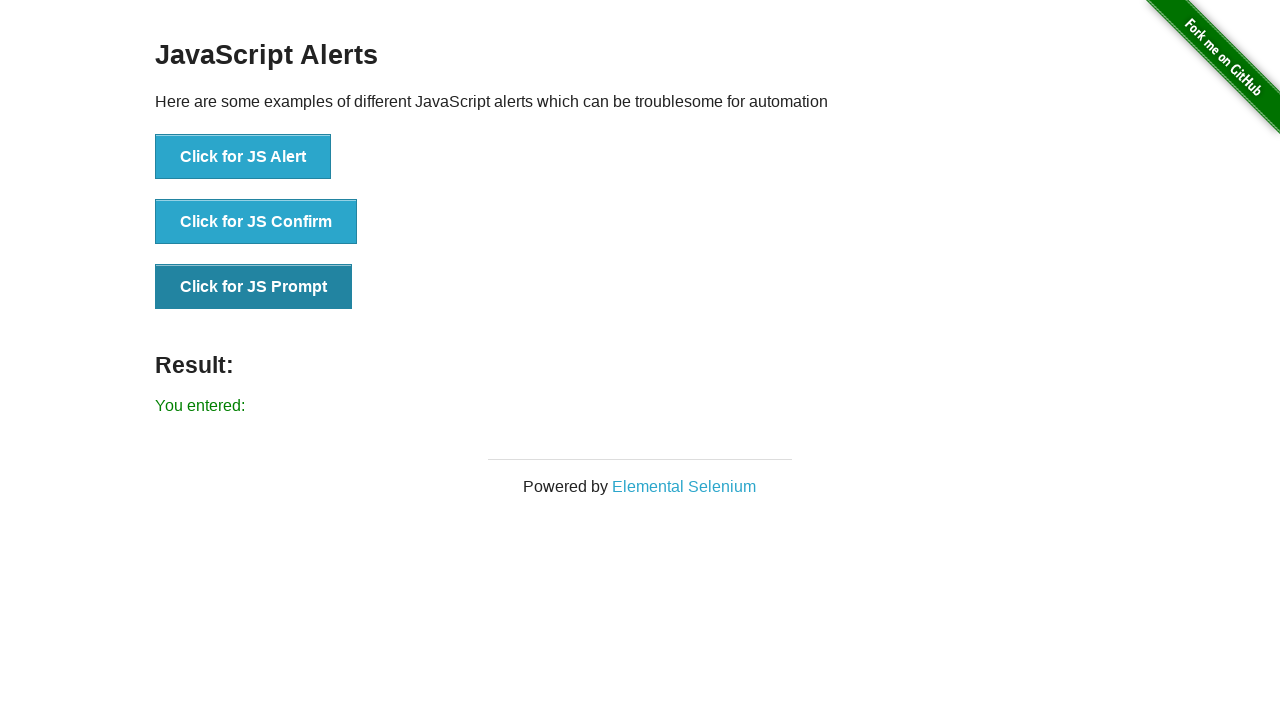